Navigates to CRM Pro website and clicks on the Pricing link after waiting for it to be visible

Starting URL: https://classic.crmpro.com/

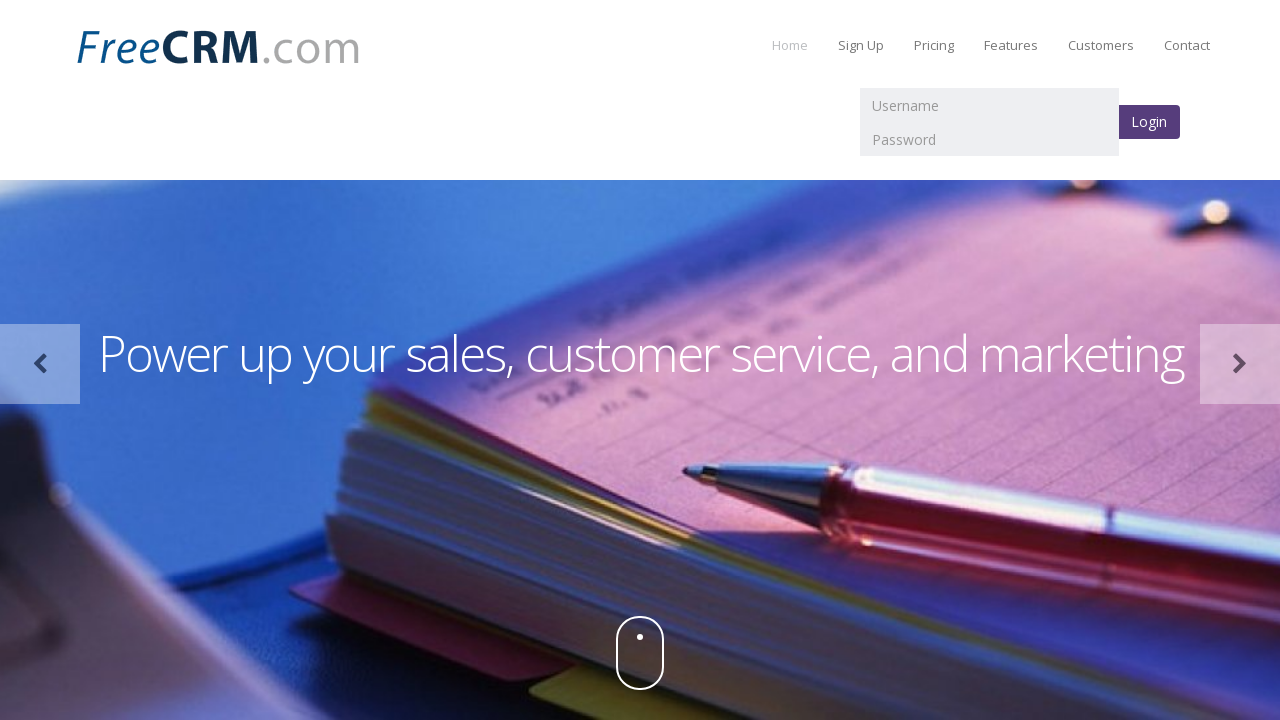

Navigated to CRM Pro website
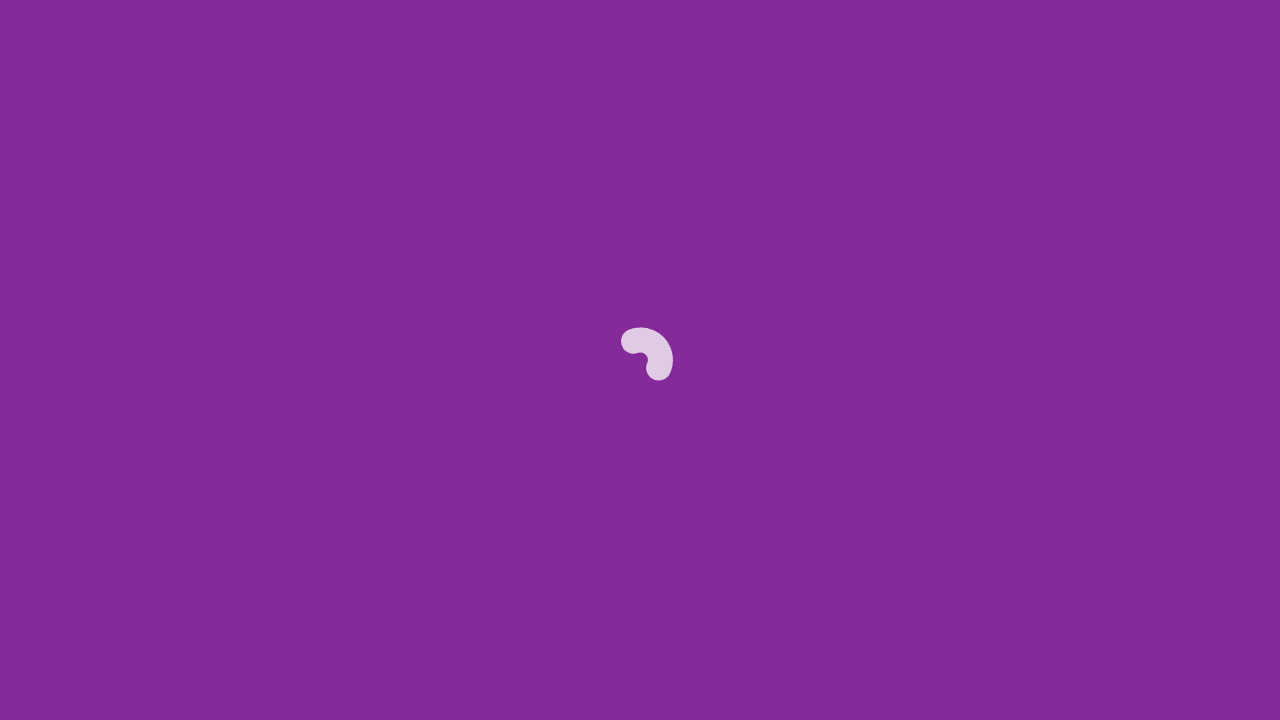

Waited for Pricing link to be visible
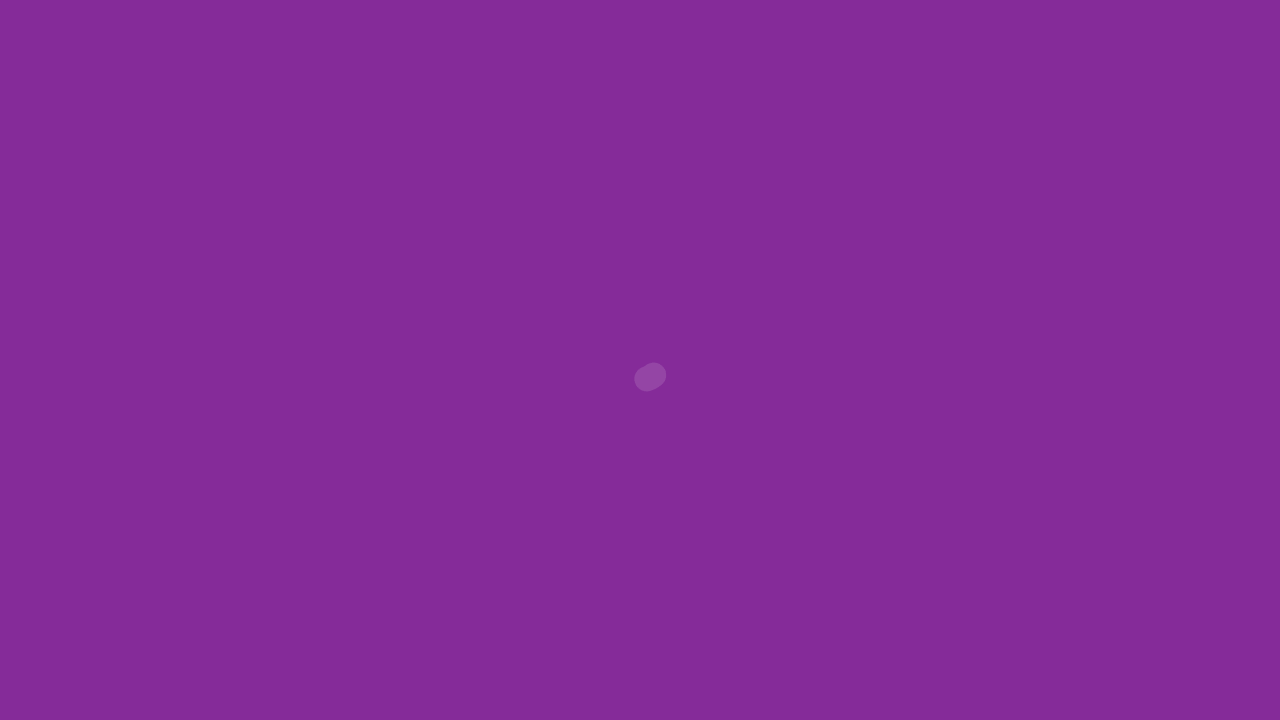

Clicked on the Pricing link at (934, 45) on a:text('Pricing')
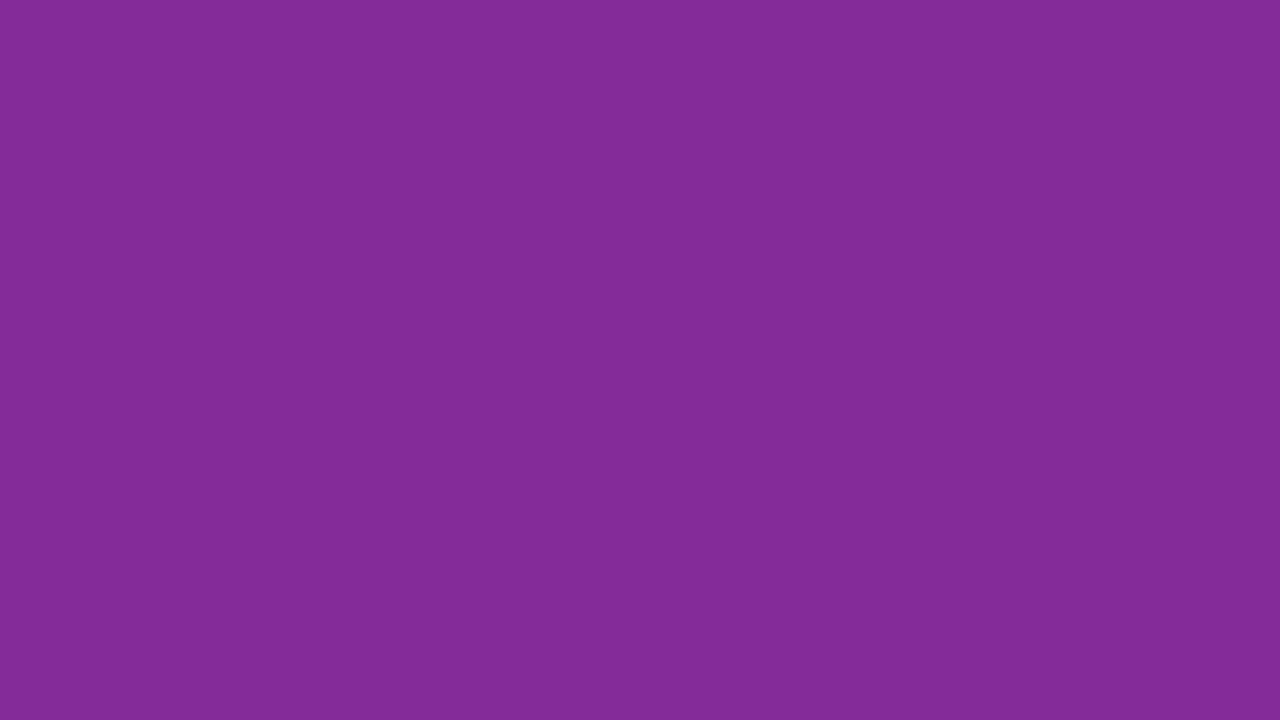

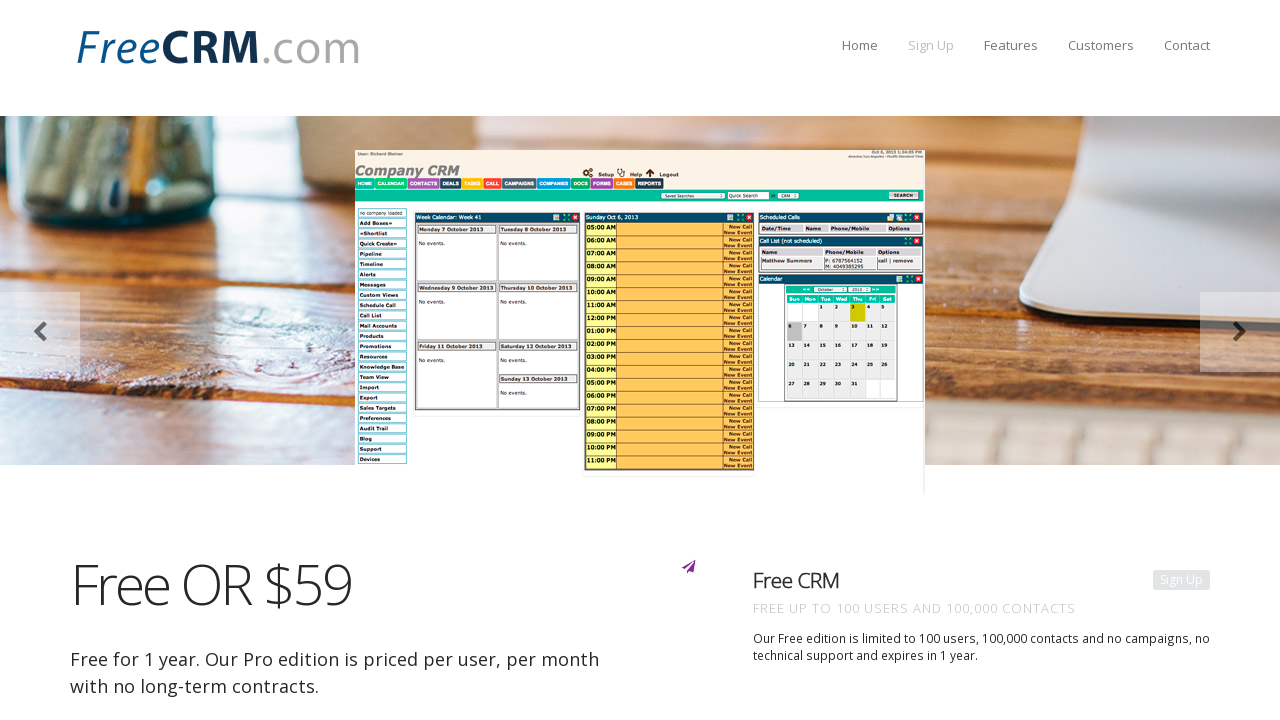